Tests multi-select dropdown functionality by selecting multiple options in a dropdown within an iframe on W3Schools example page

Starting URL: https://www.w3schools.com/tags/tryit.asp?filename=tryhtml_select_multiple

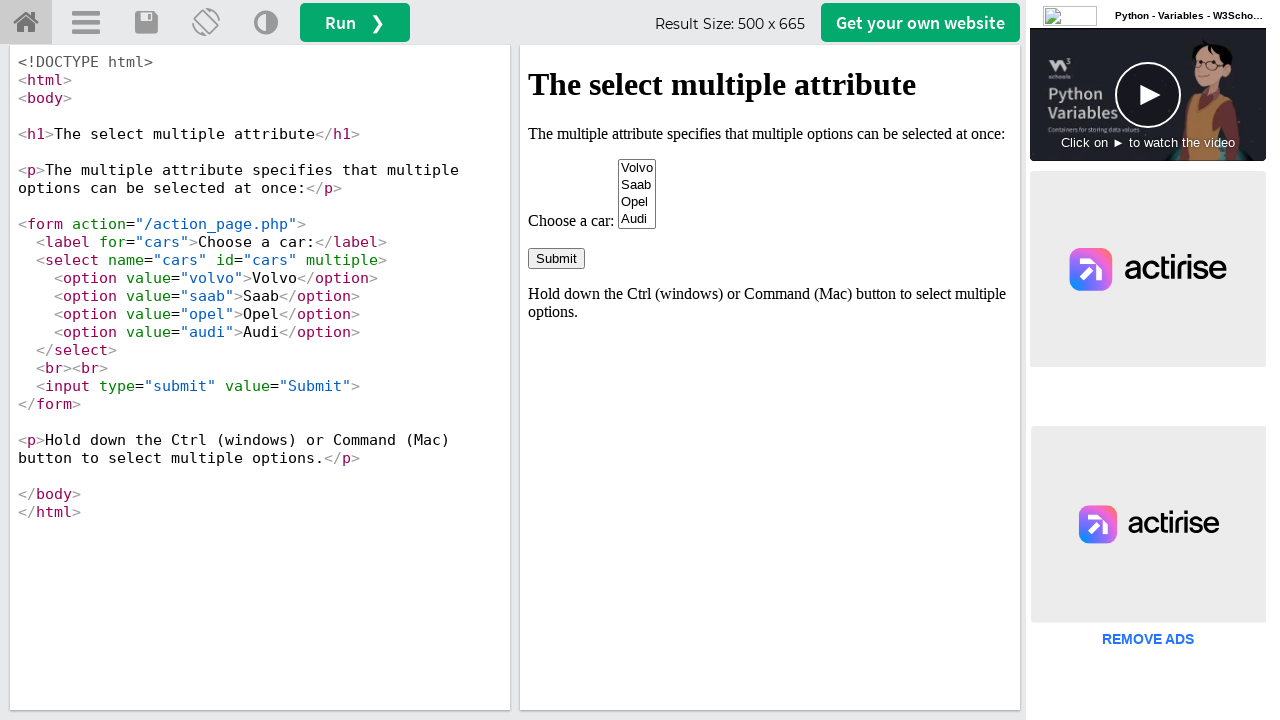

Located iframe containing multi-select dropdown
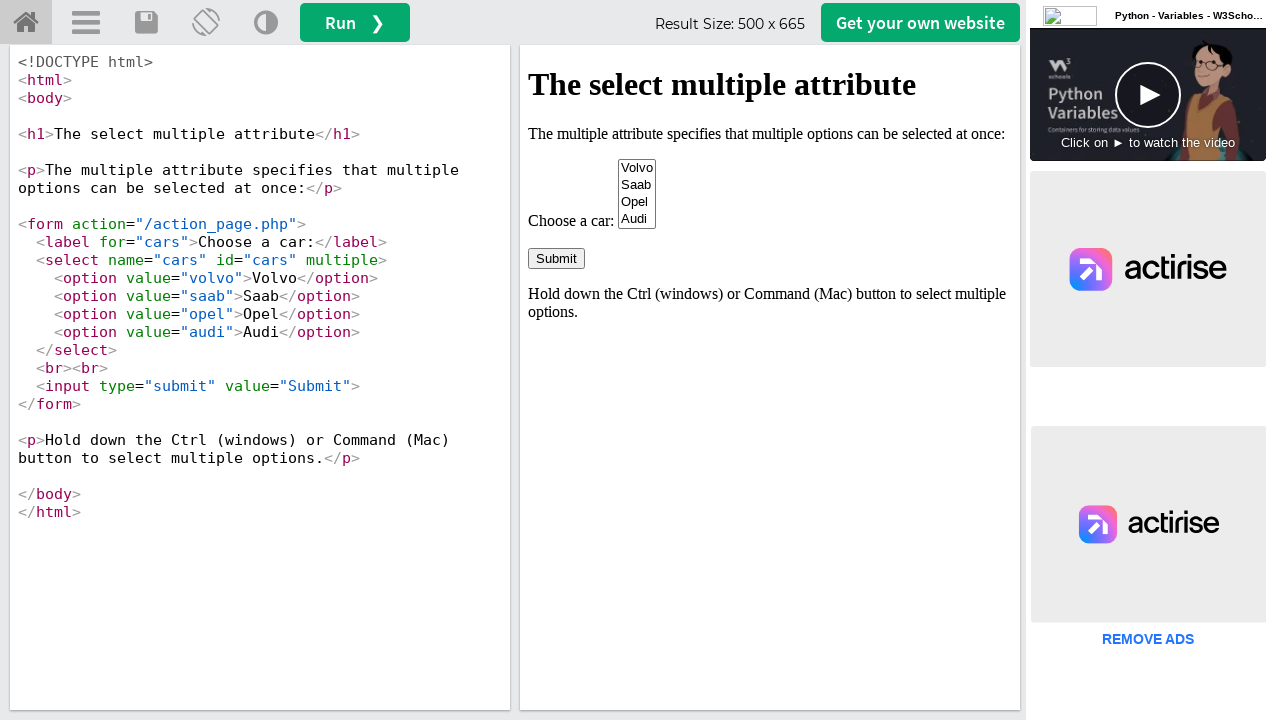

Located select element with name 'cars'
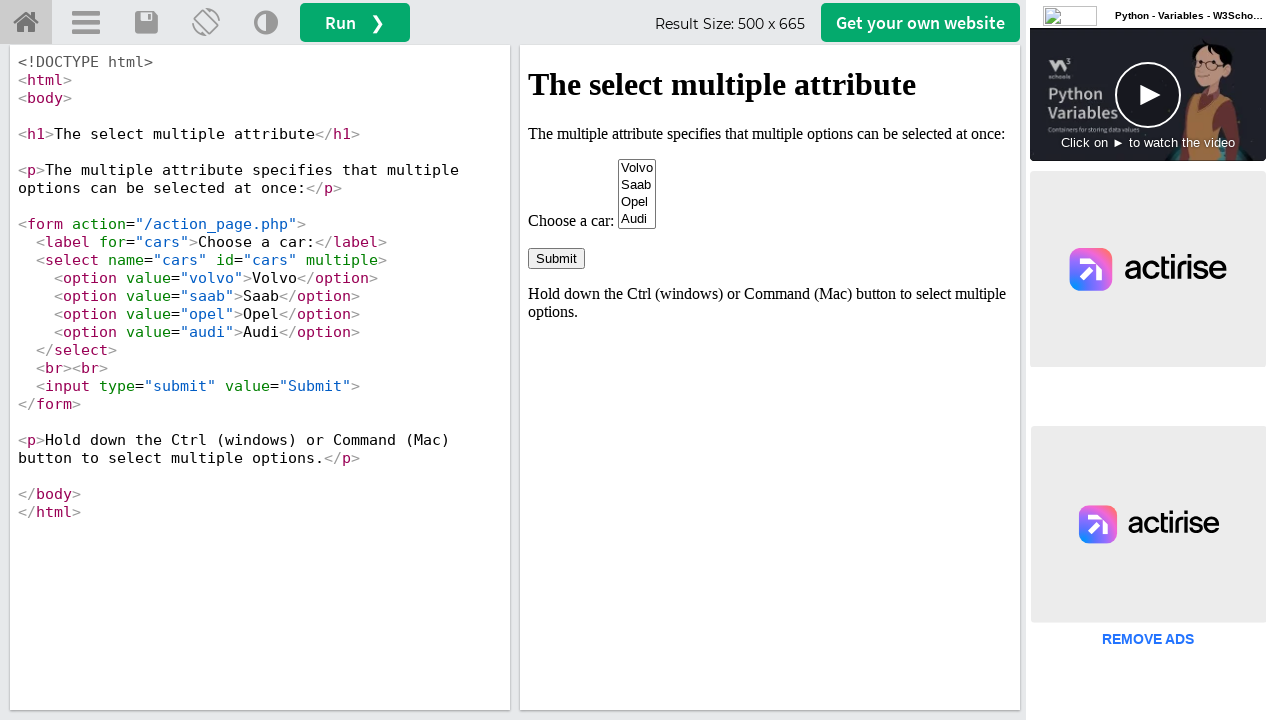

Selected 'audi' option by value on iframe[name='iframeResult'] >> internal:control=enter-frame >> select[name='cars
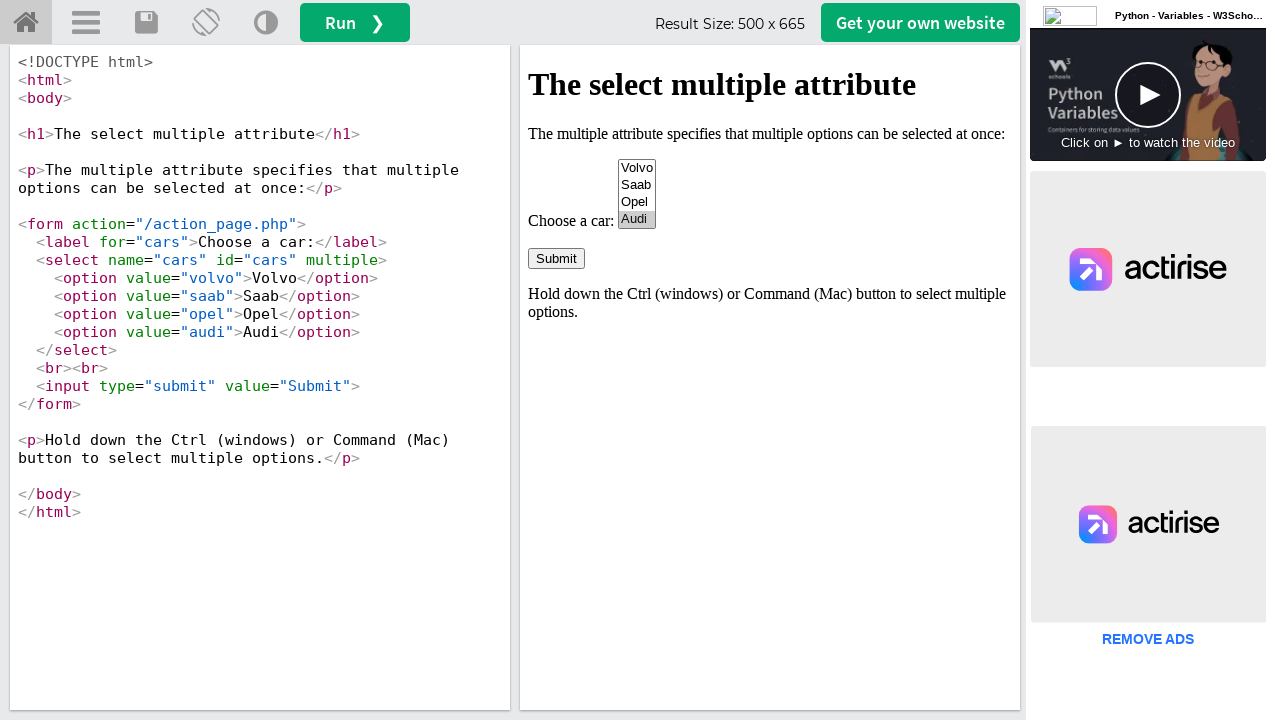

Selected second option (Saab) by index on iframe[name='iframeResult'] >> internal:control=enter-frame >> select[name='cars
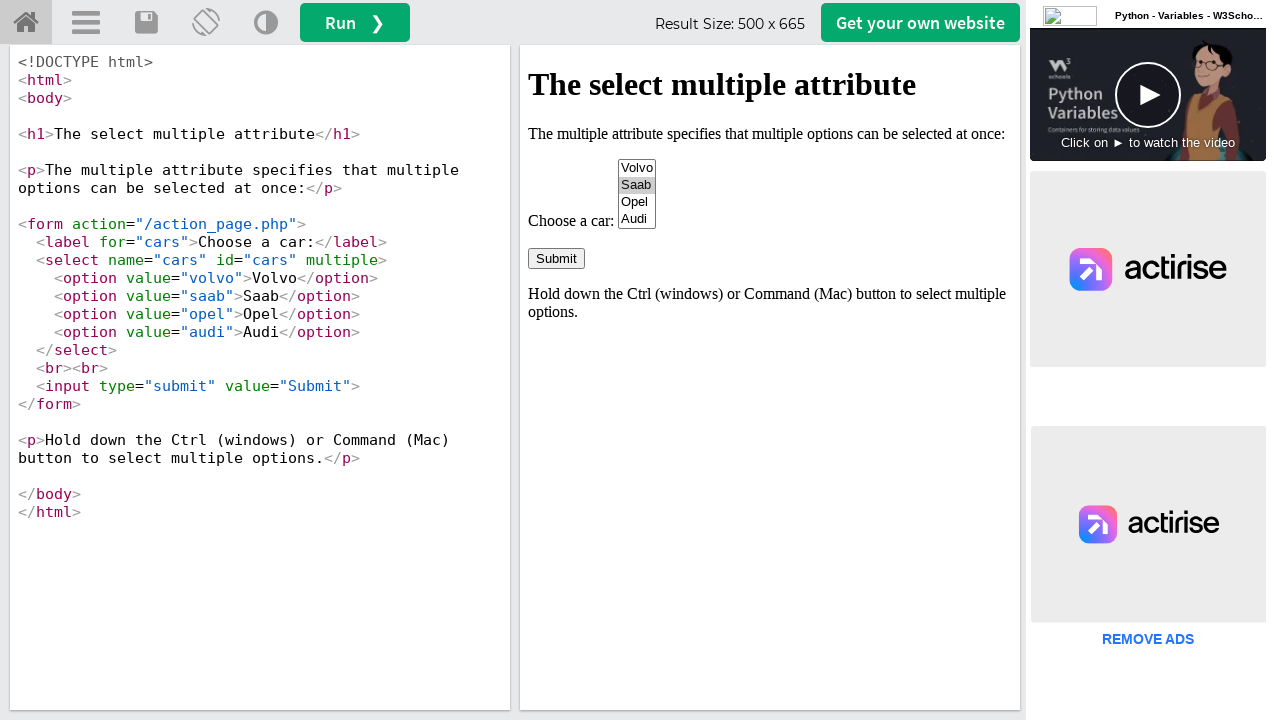

Verified multi-select dropdown is visible and ready
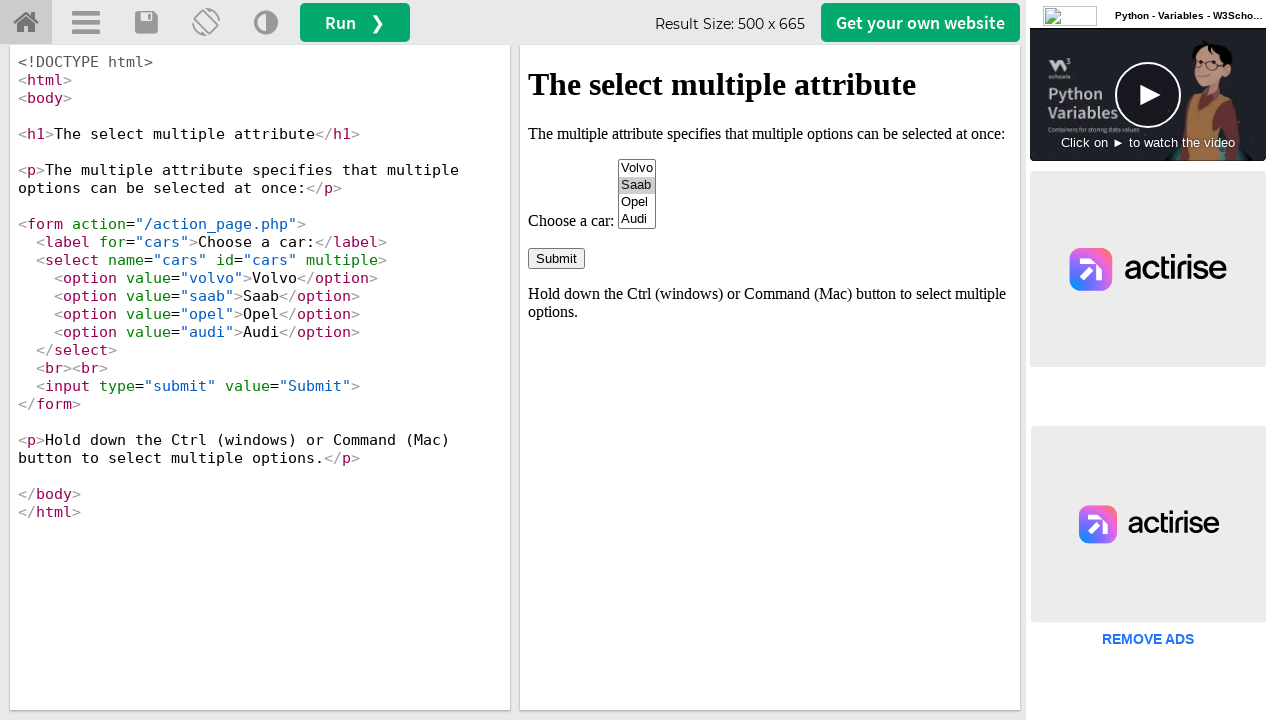

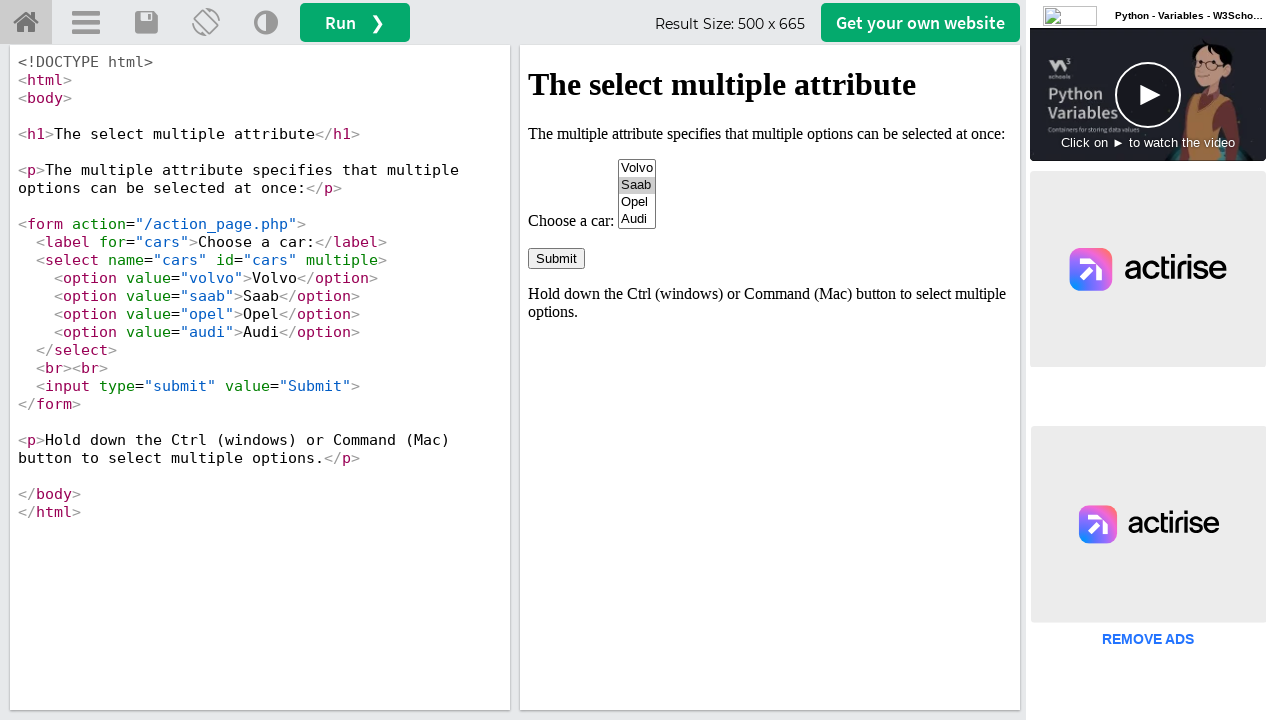